Tests form interaction by extracting a value from an element's attribute, performing a mathematical calculation, filling in the answer, checking required checkboxes, and submitting the form.

Starting URL: http://suninjuly.github.io/get_attribute.html

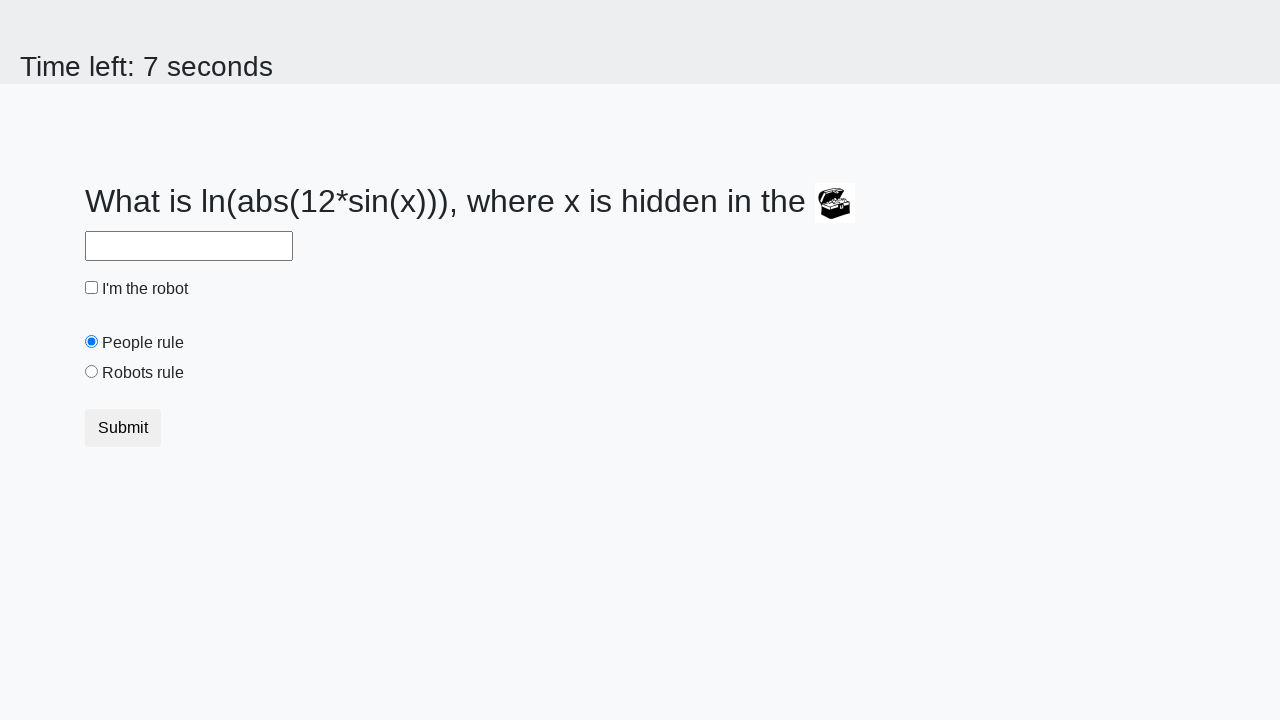

Located treasure element
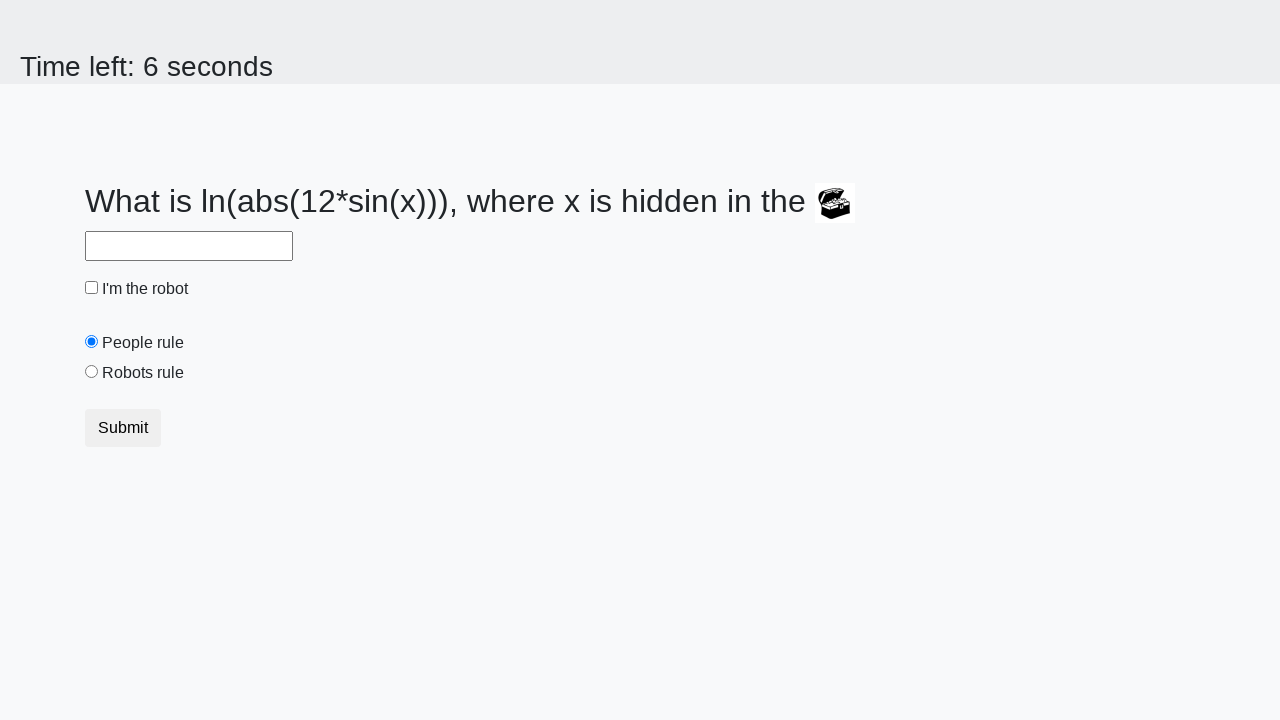

Extracted valuex attribute from treasure element: 270
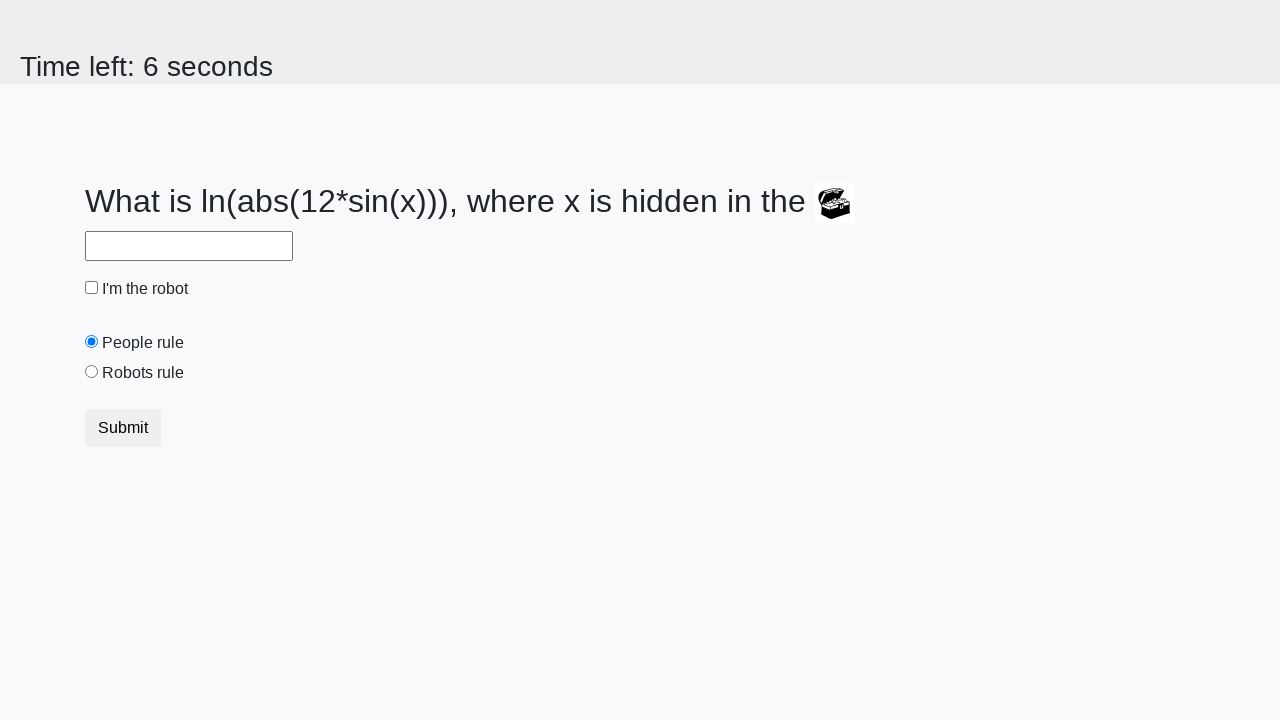

Calculated answer using mathematical formula: 0.7478963912694337
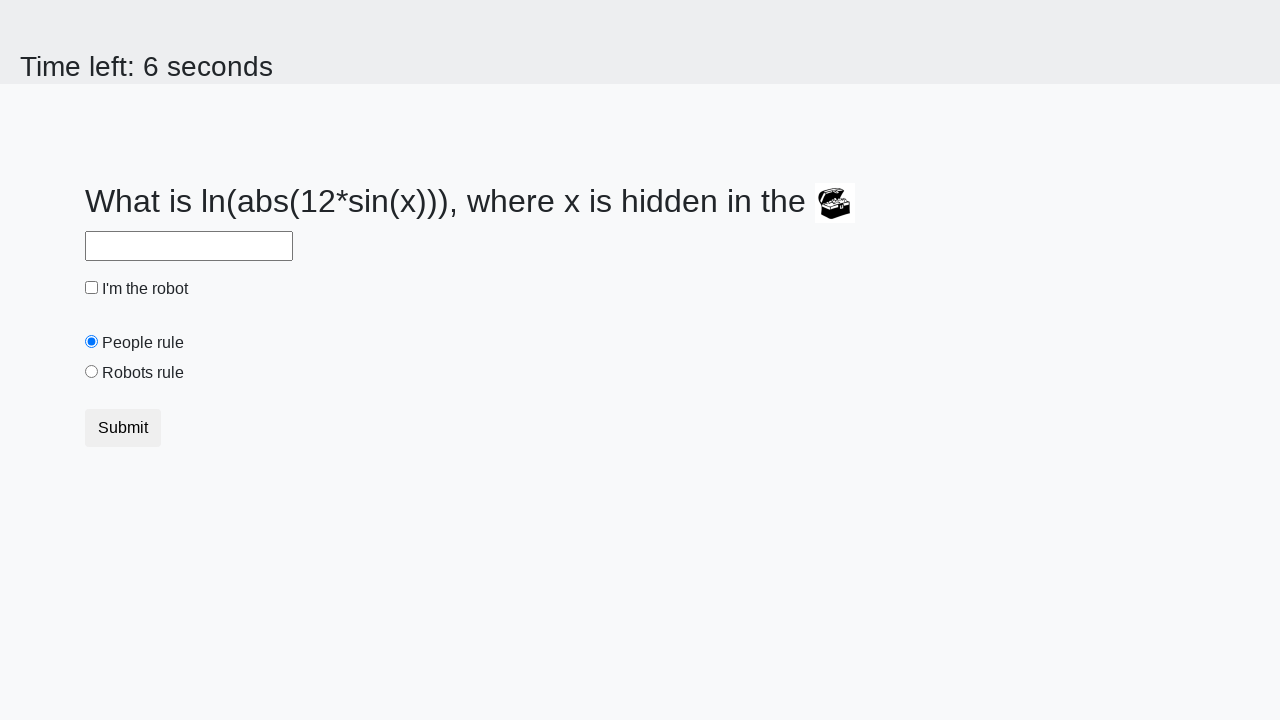

Filled answer field with calculated value: 0.7478963912694337 on #answer
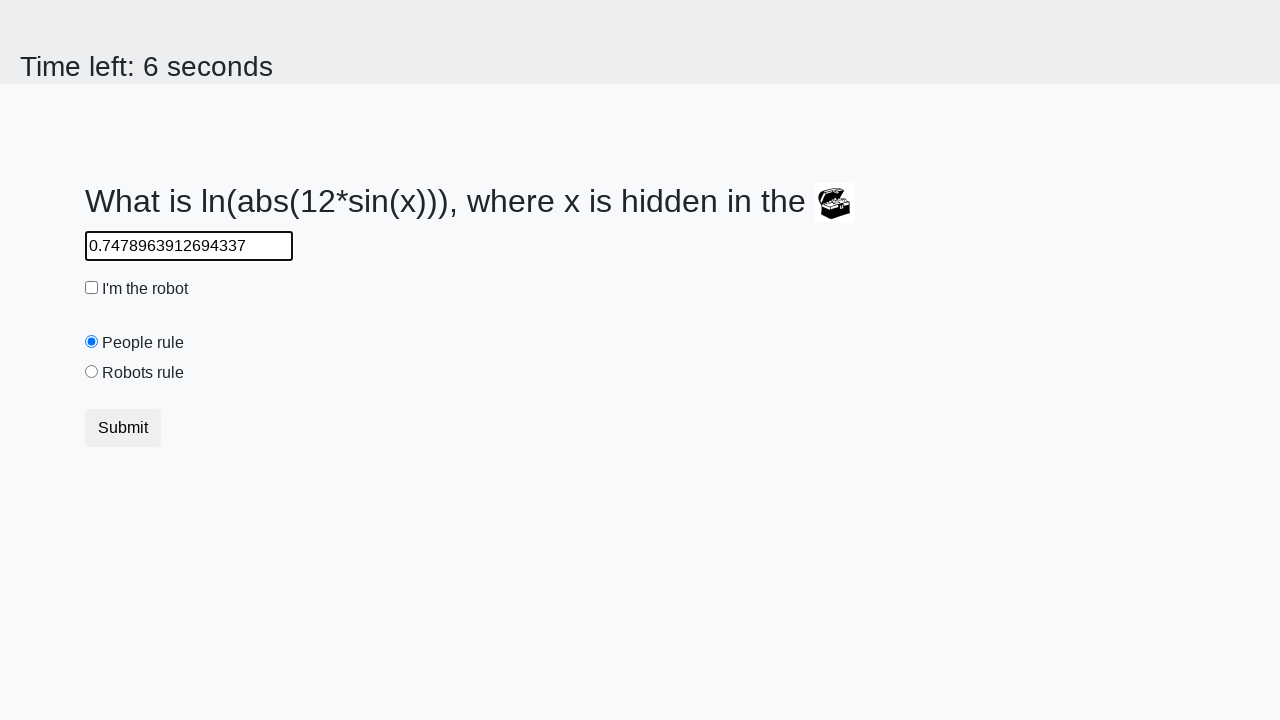

Checked robot checkbox at (92, 288) on #robotCheckbox
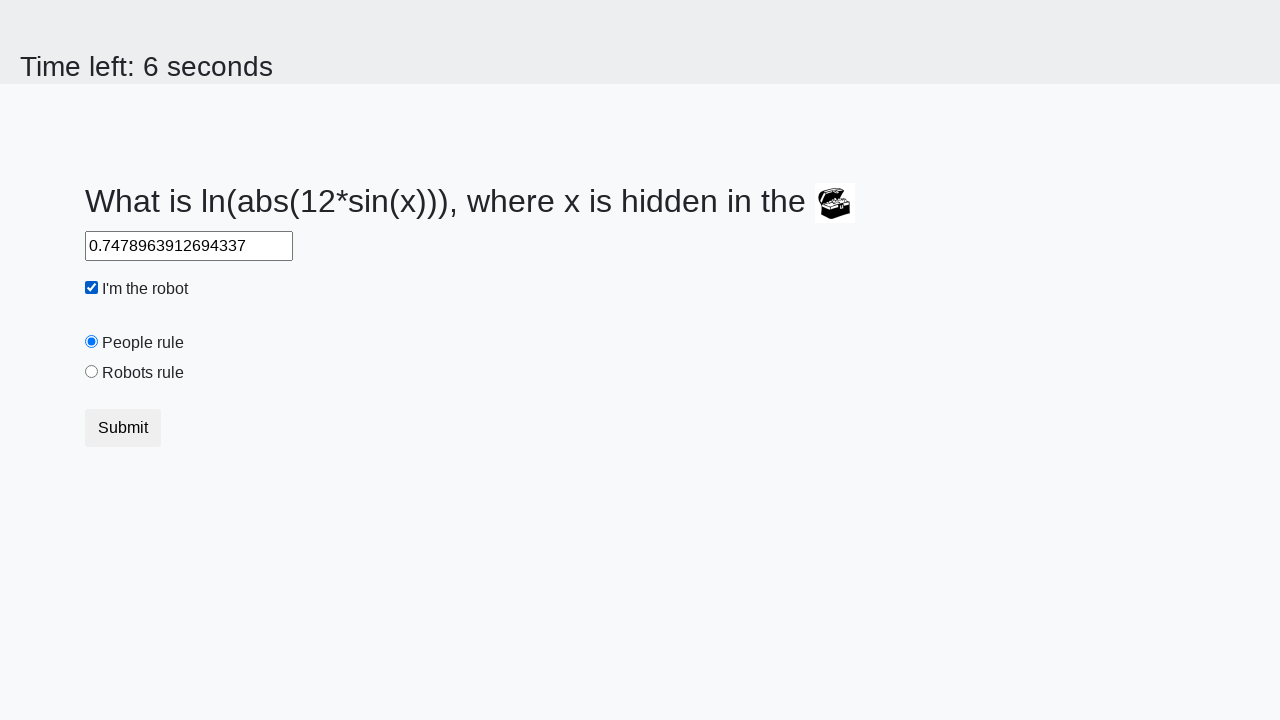

Checked robots rule checkbox at (92, 372) on #robotsRule
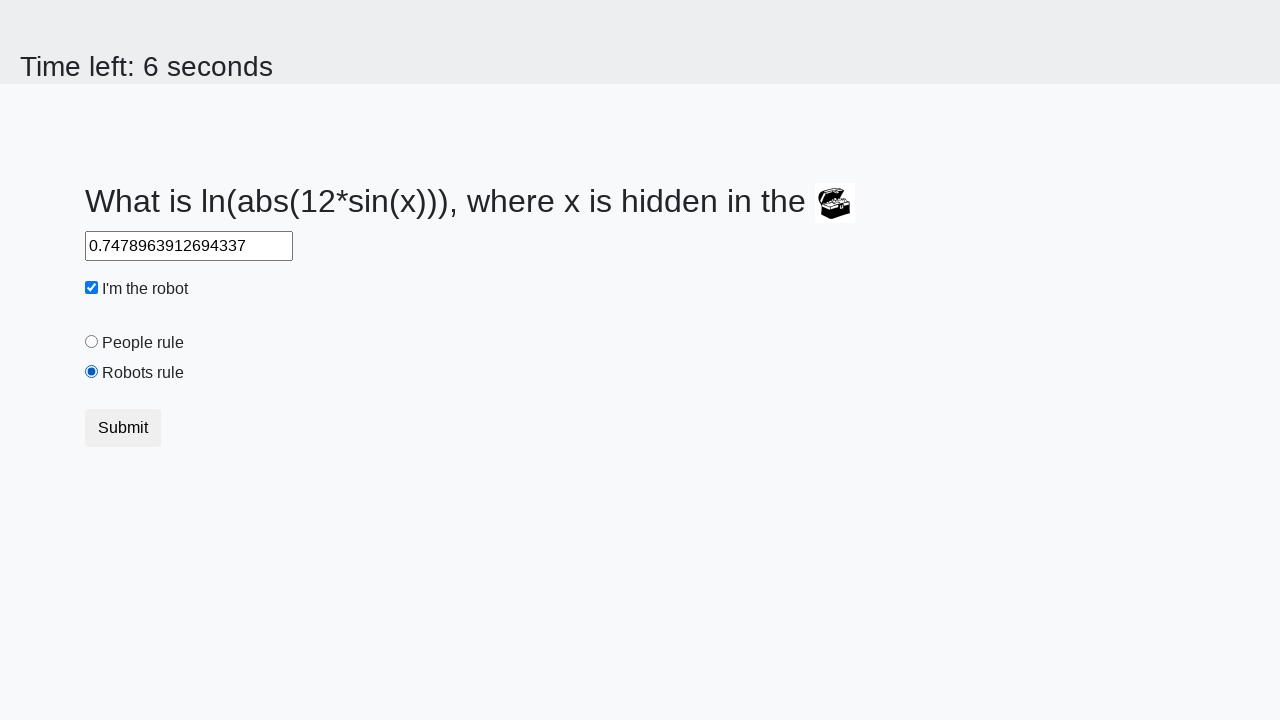

Clicked submit button to submit form at (123, 428) on button.btn
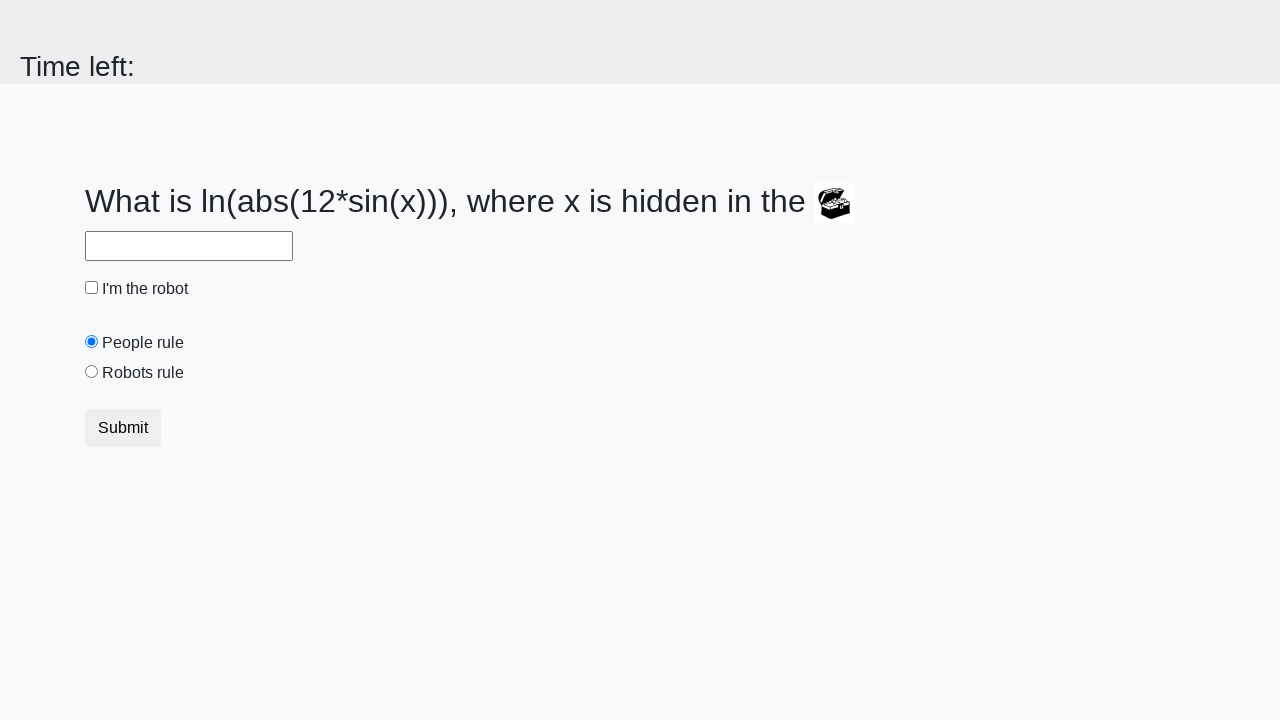

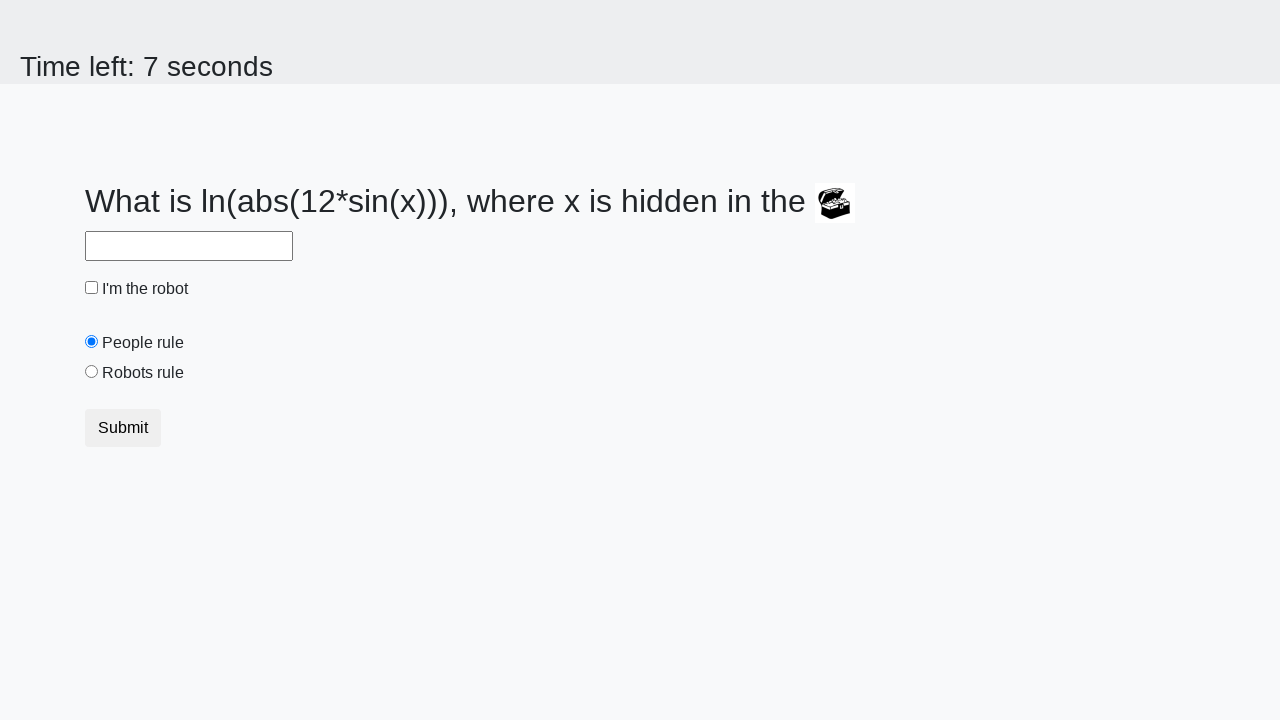